Navigates to OpenCart demo site and verifies that the Desktops menu link is visible and contains the correct text

Starting URL: https://naveenautomationlabs.com/opencart/

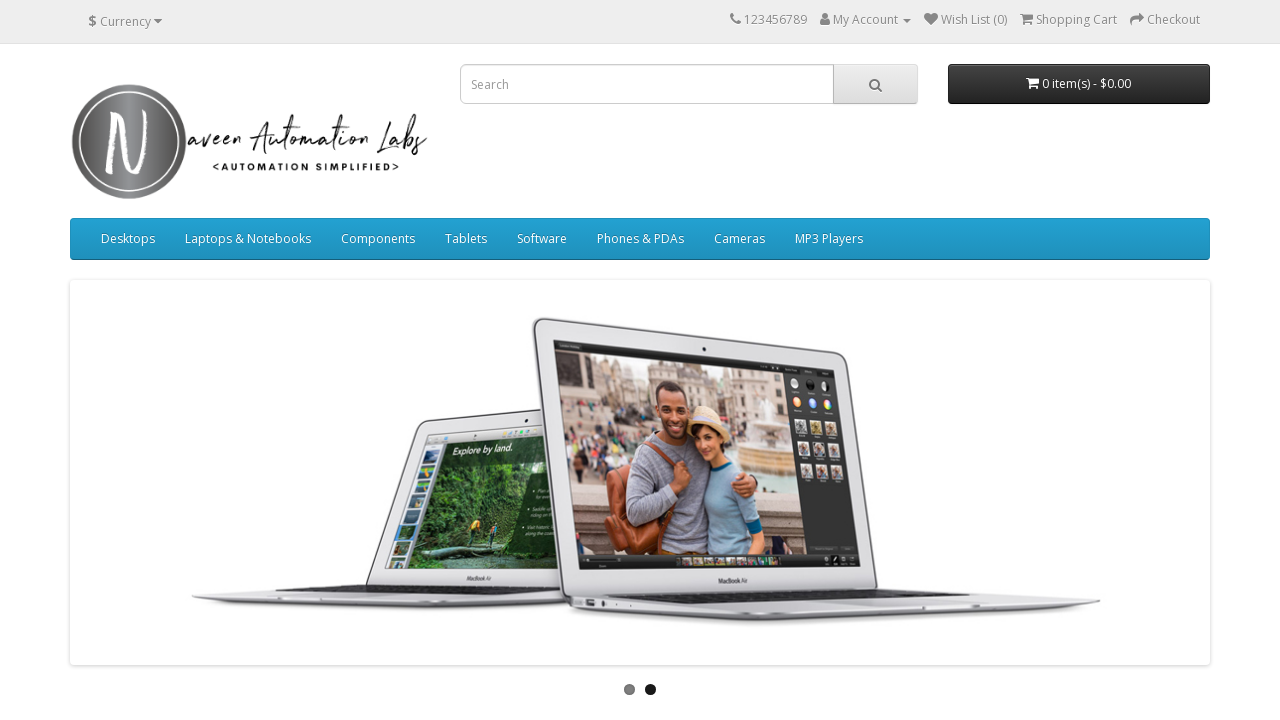

Navigated to OpenCart demo site
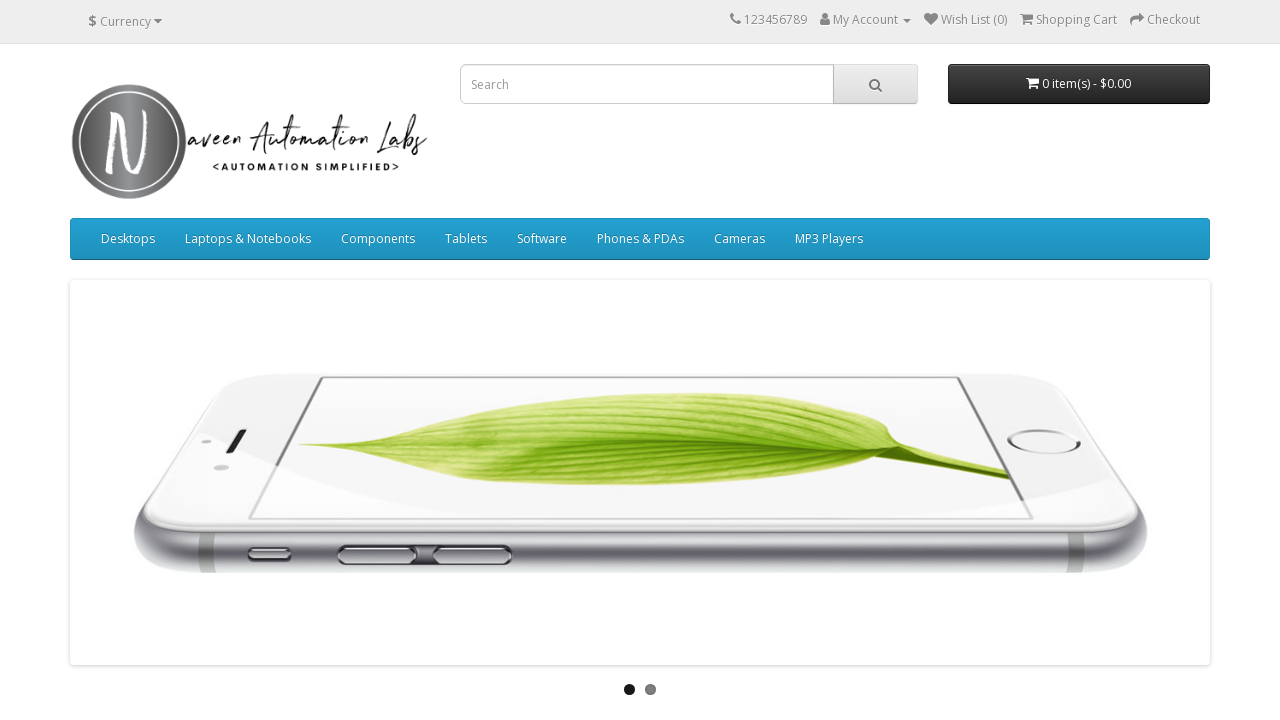

Desktops menu link became visible
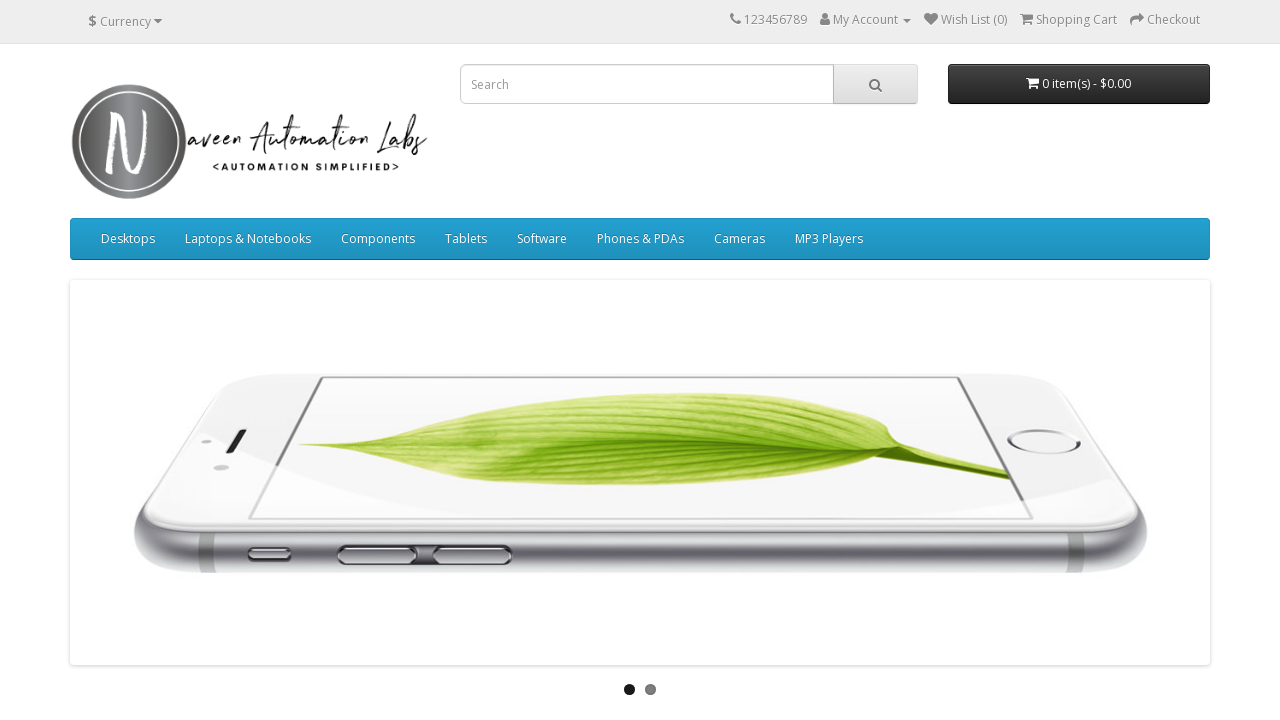

Retrieved Desktops menu link text: 'Desktops'
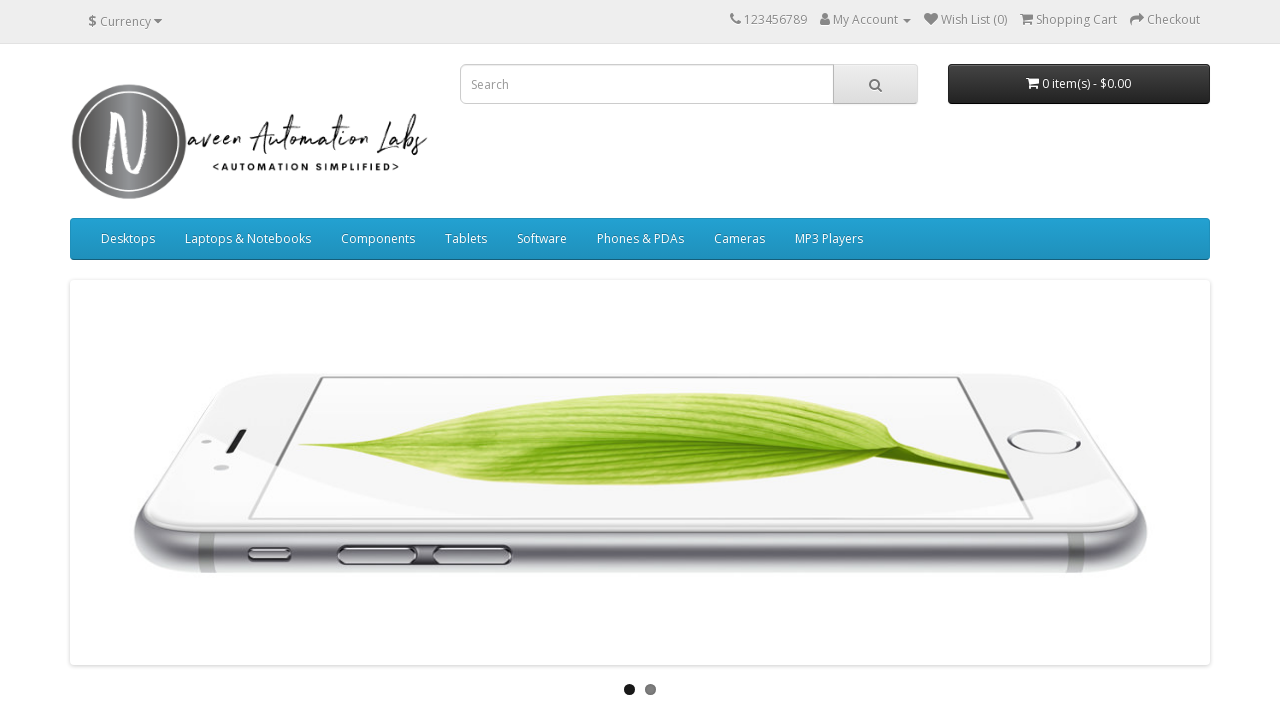

Verified Desktops menu link contains correct text
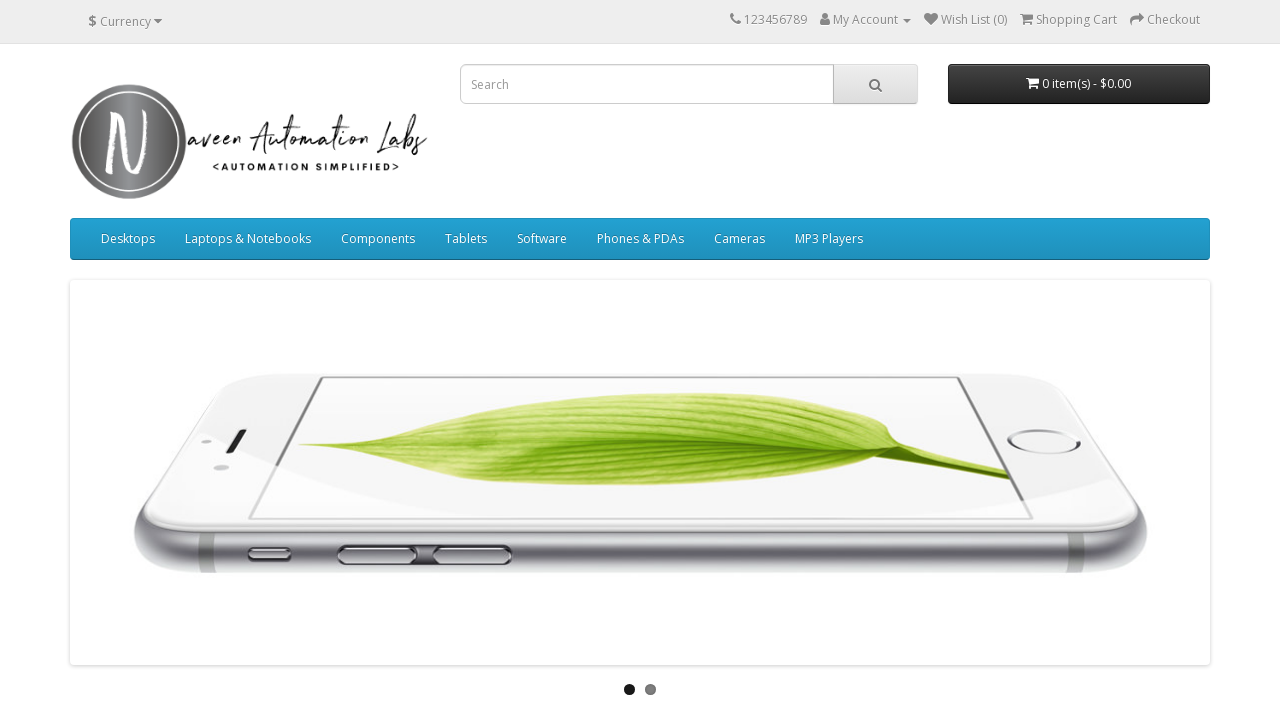

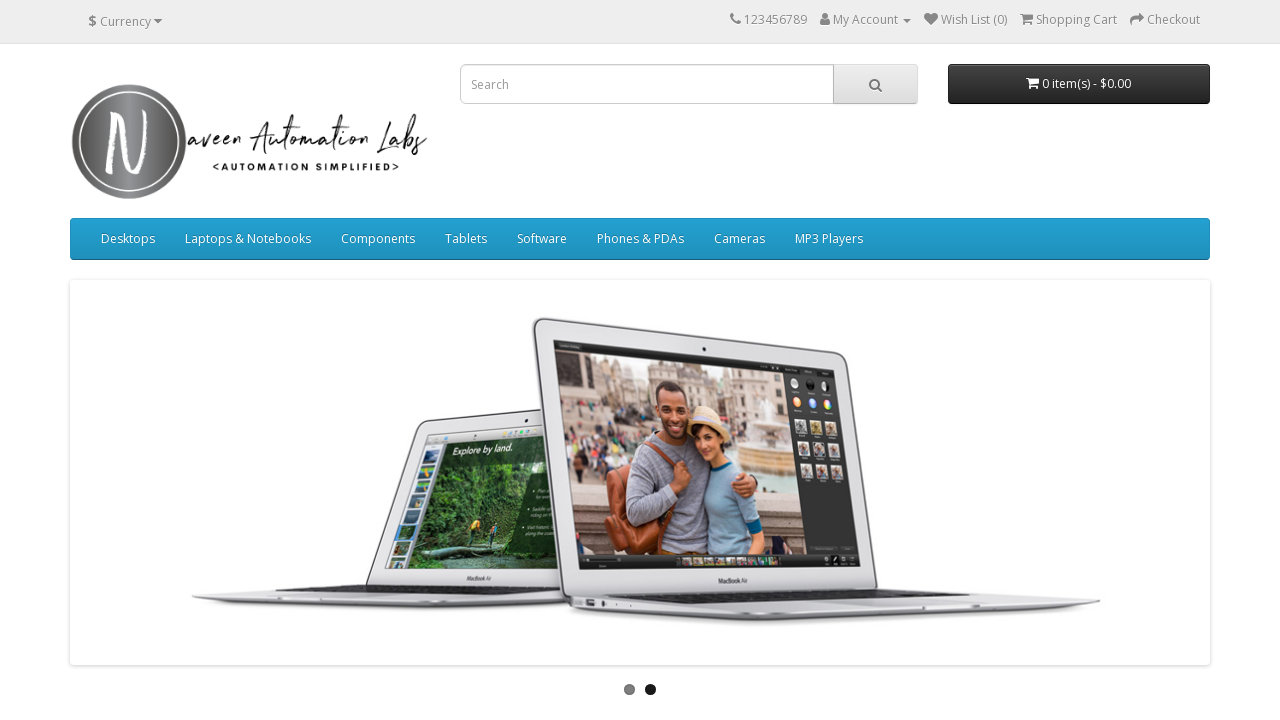